Tests HTML canvas drawing functionality by selecting the pencil tool and performing drag actions to draw lines on the canvas element

Starting URL: http://www.htmlcanvasstudio.com/

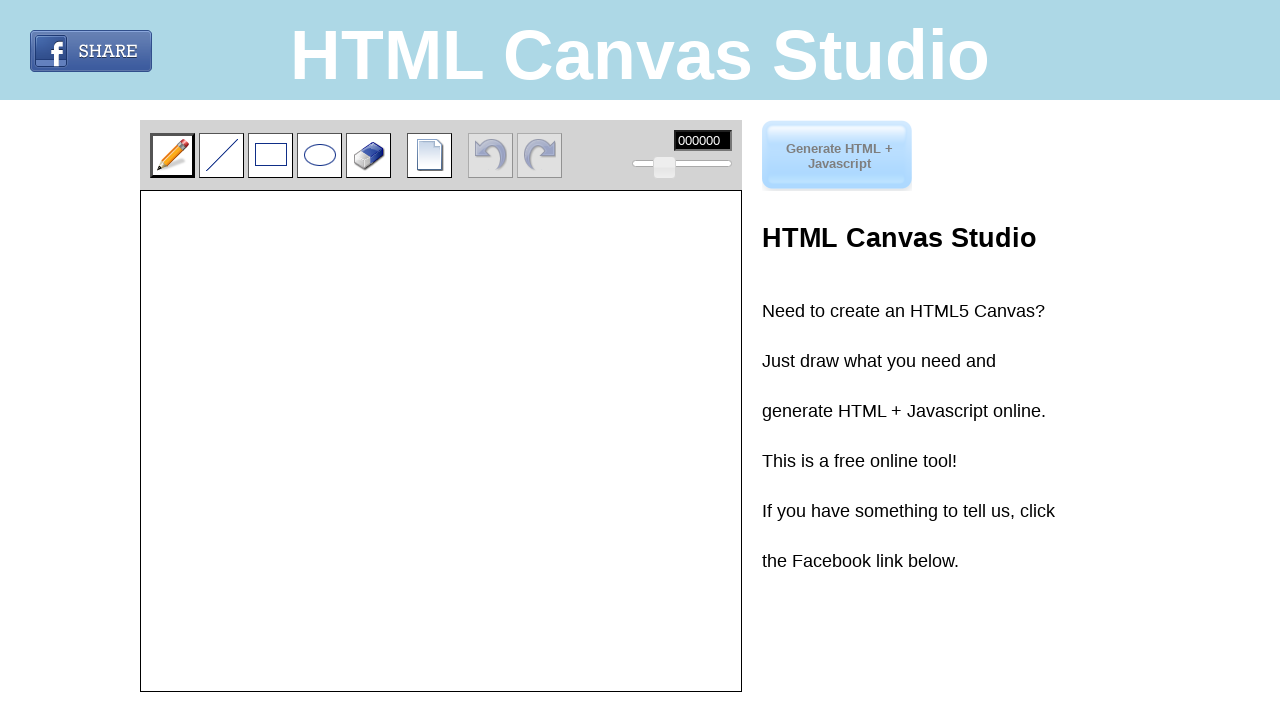

Clicked on the pencil tool at (172, 155) on input[title='Use pencil']
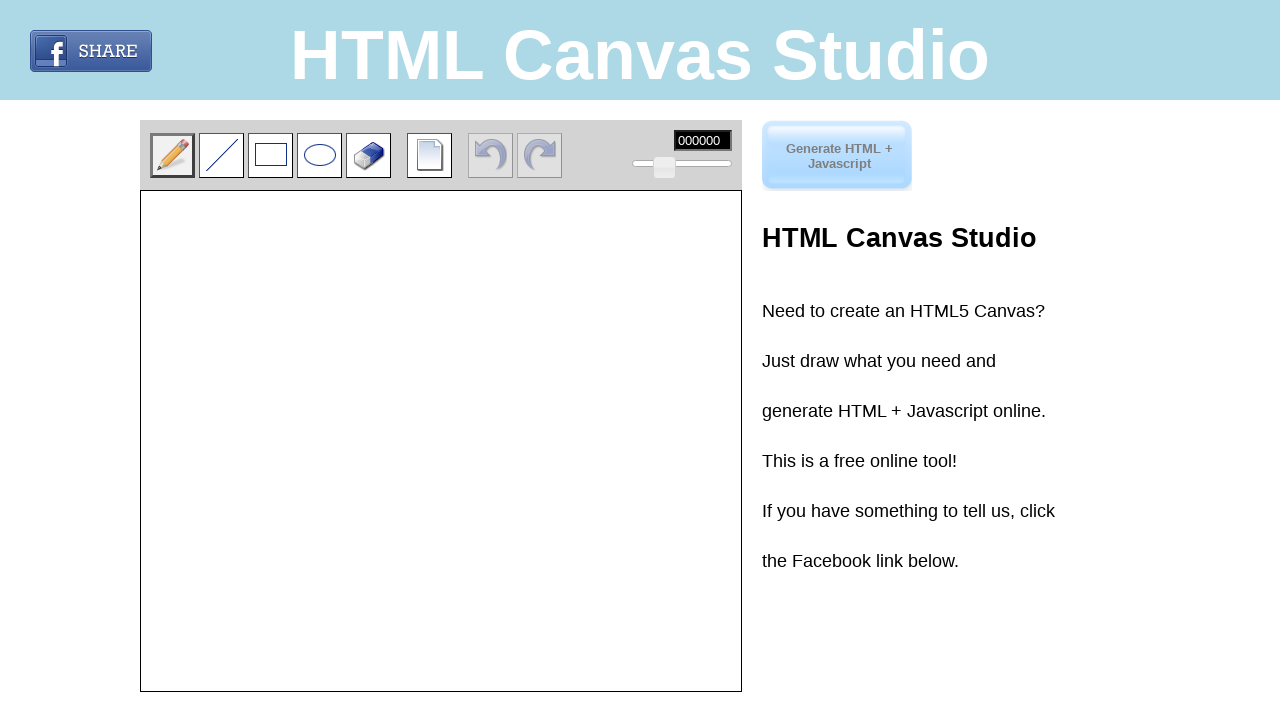

Located the canvas element
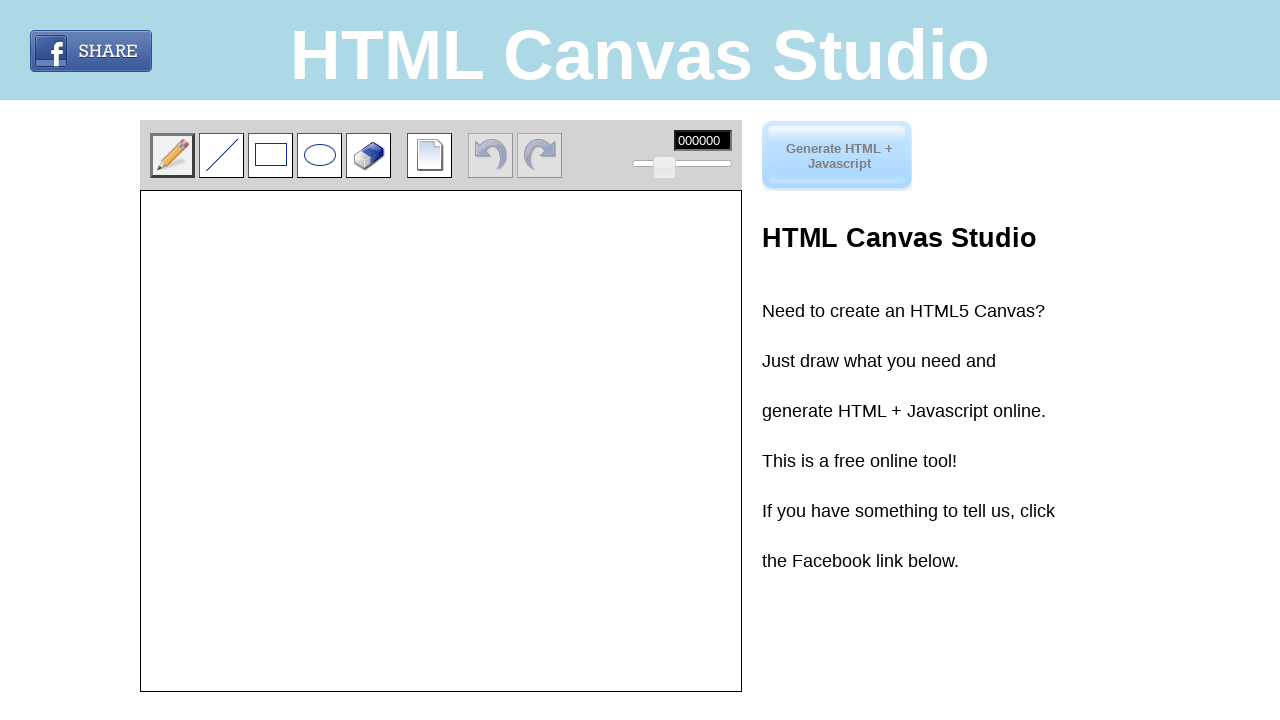

Retrieved canvas bounding box
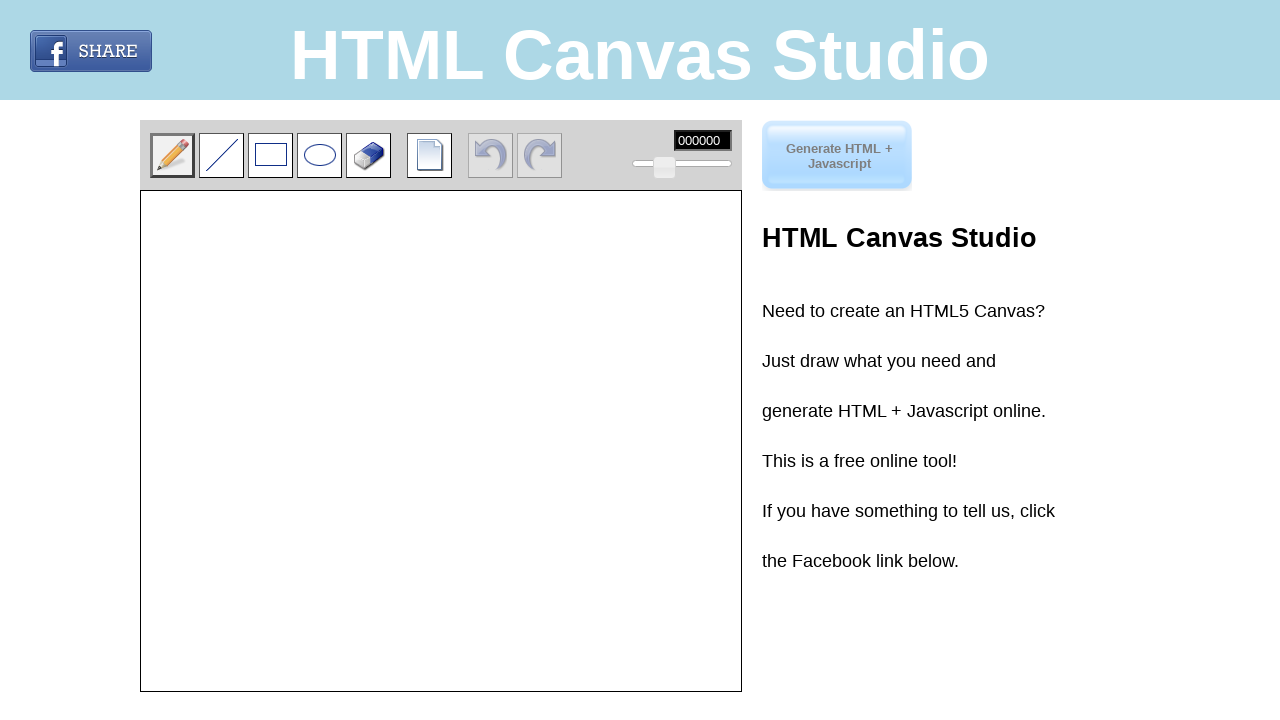

Moved mouse to center of canvas at (441, 441)
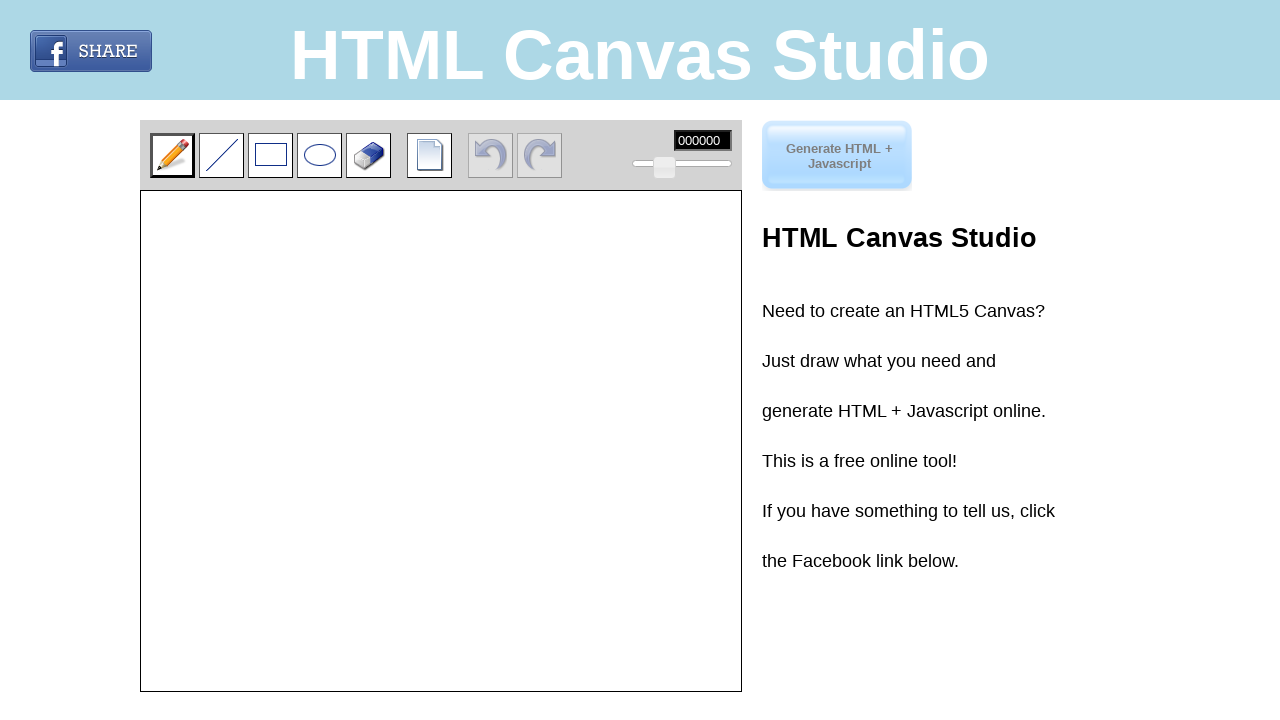

Pressed mouse button down at (441, 441)
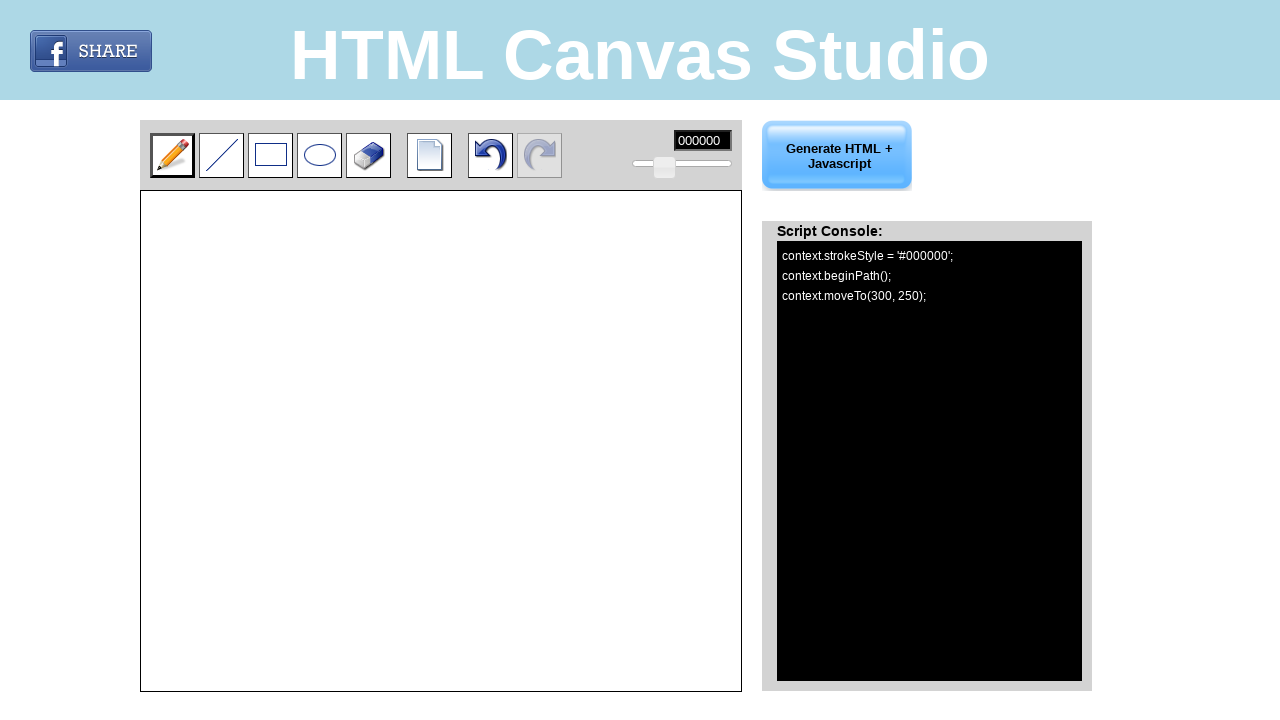

Dragged mouse down 150px to draw vertical line at (441, 591)
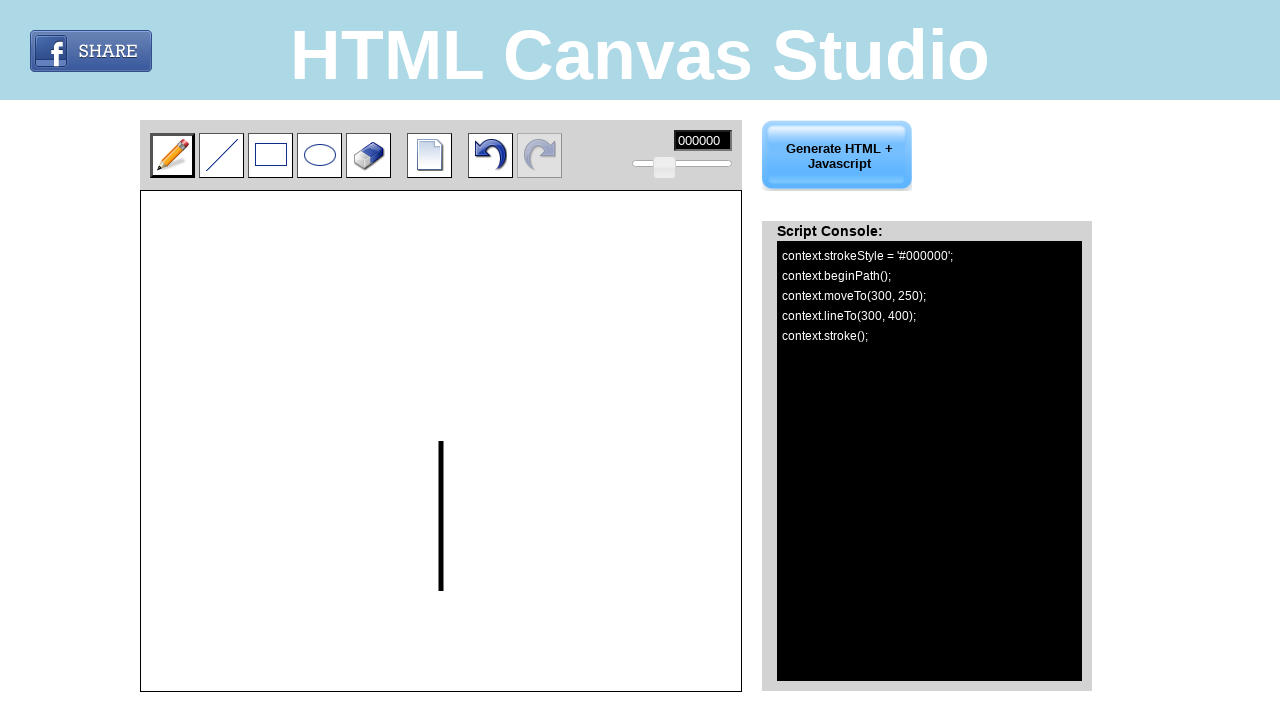

Released mouse button after vertical line at (441, 591)
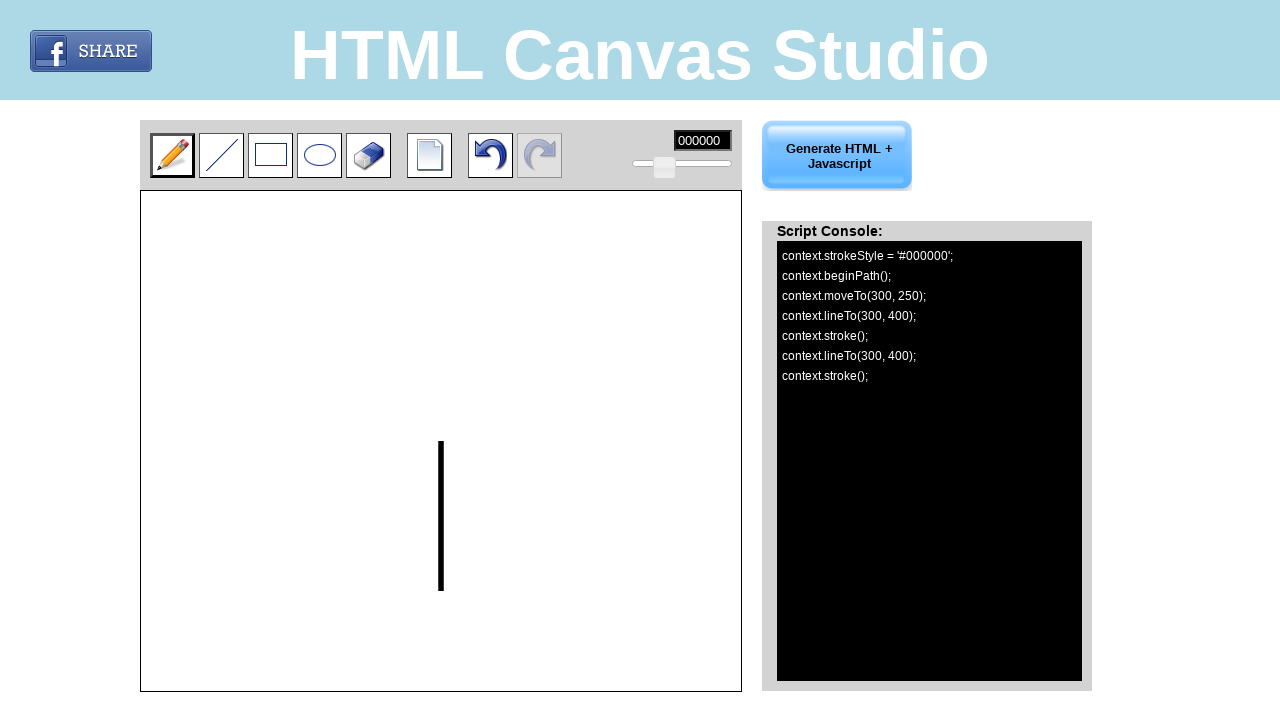

Moved mouse to bottom of vertical line at (441, 591)
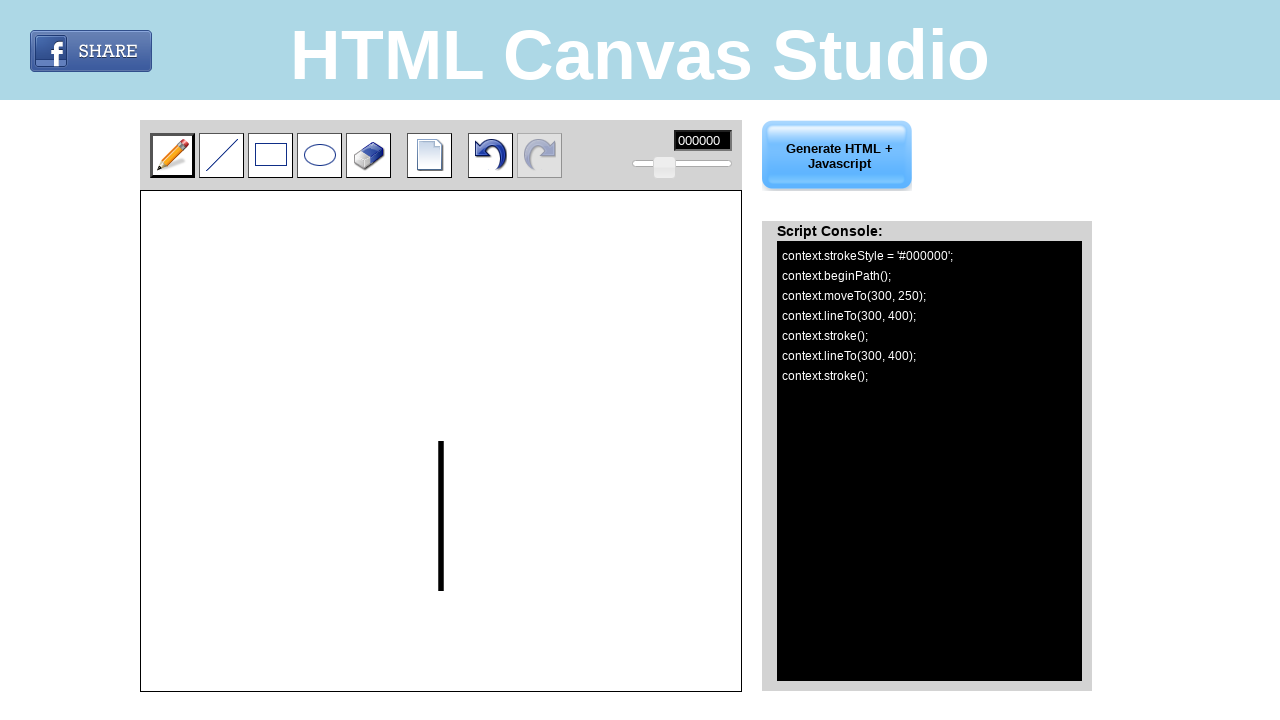

Pressed mouse button down for second stroke at (441, 591)
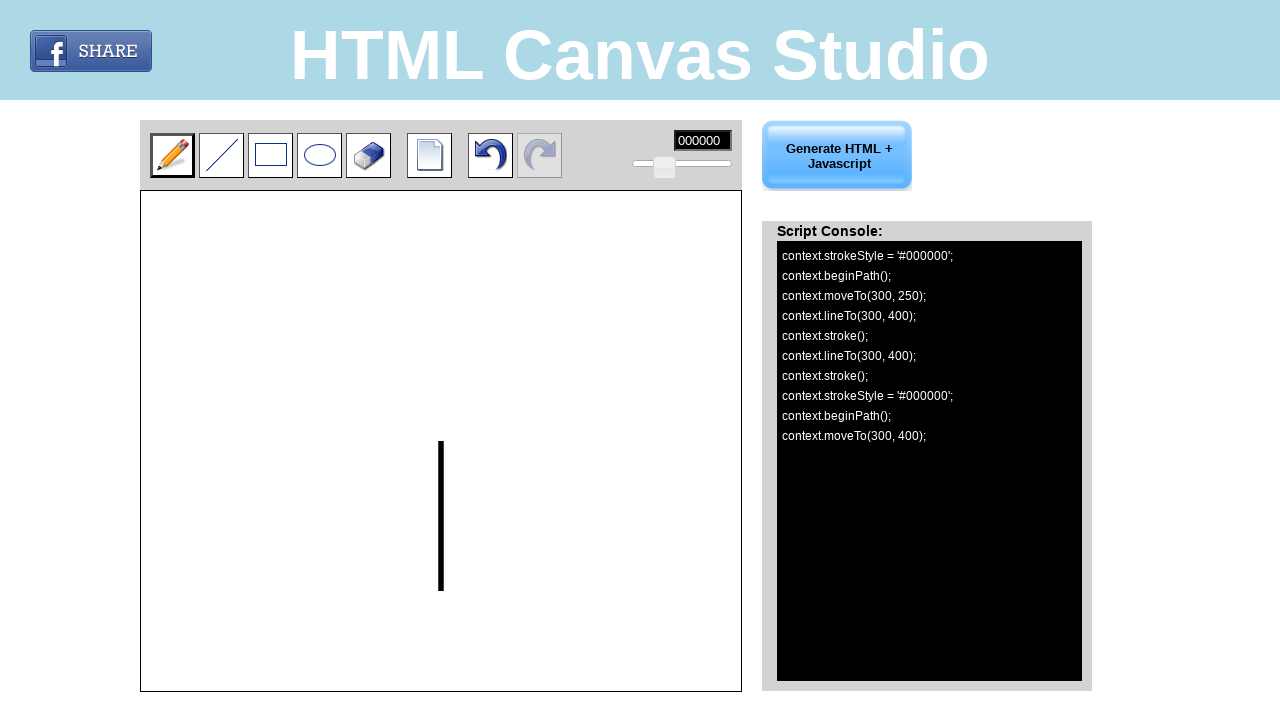

Dragged mouse right 150px to draw horizontal line at (591, 591)
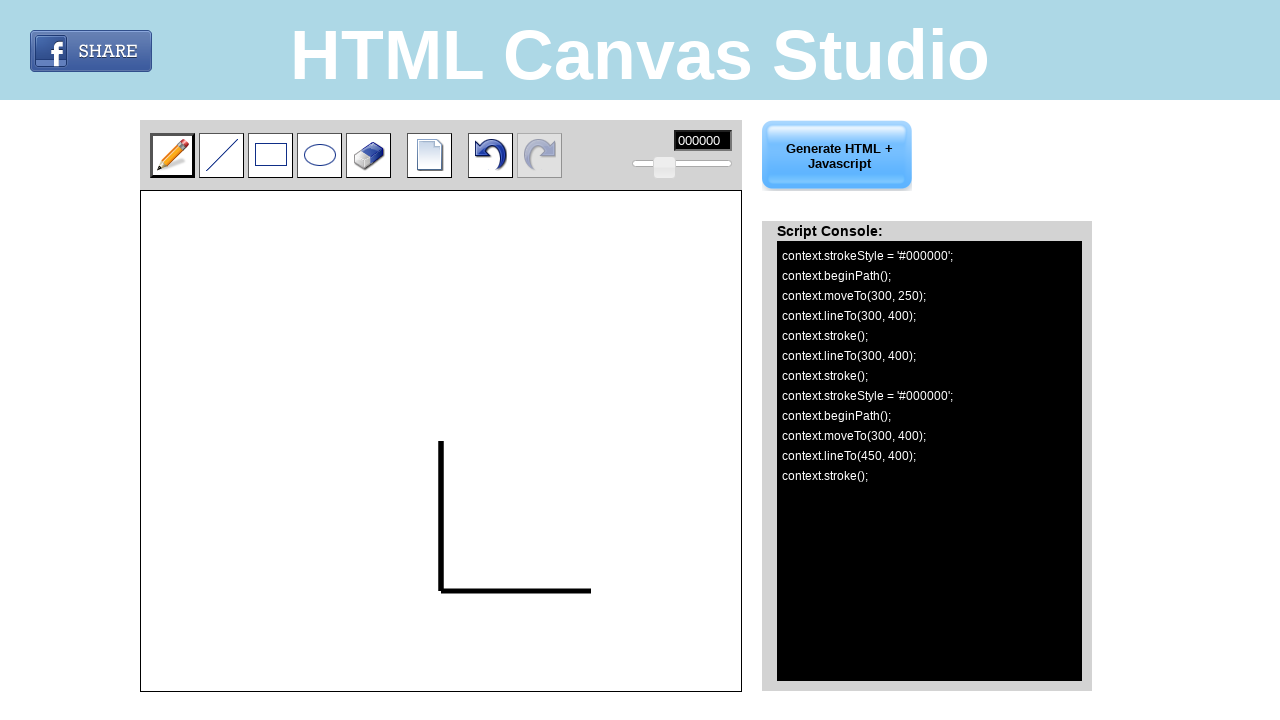

Released mouse button after horizontal line at (591, 591)
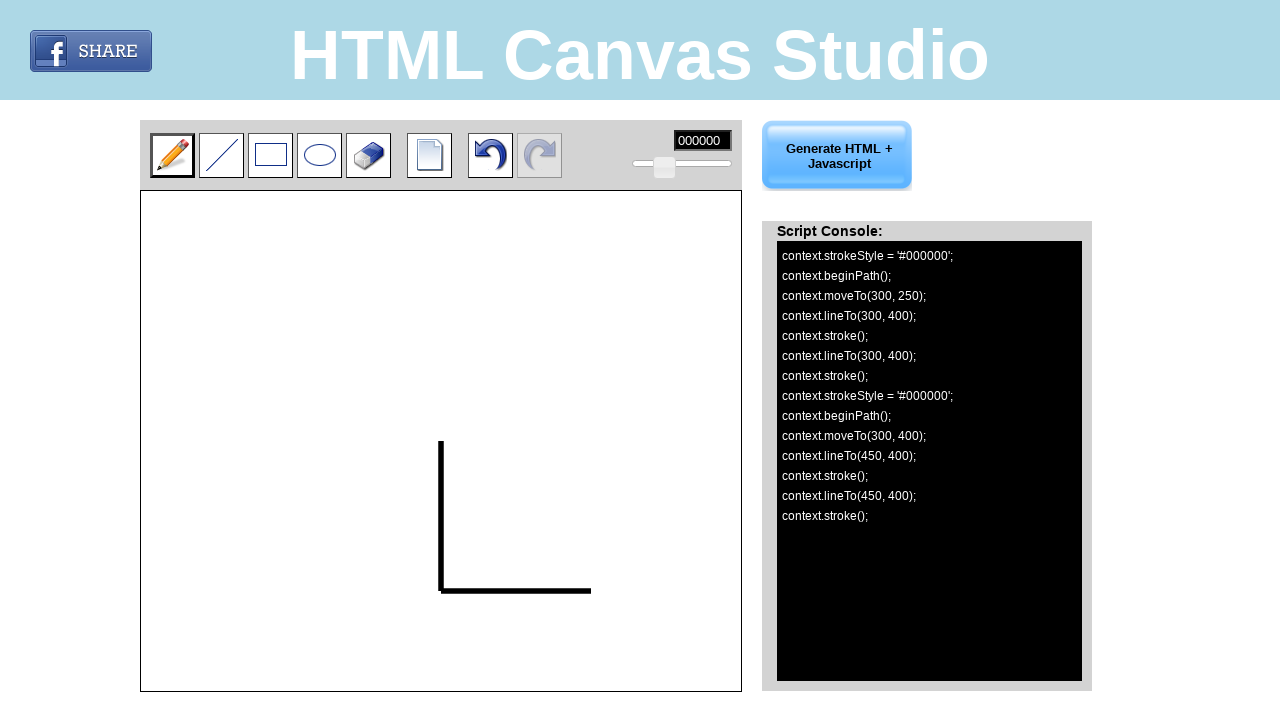

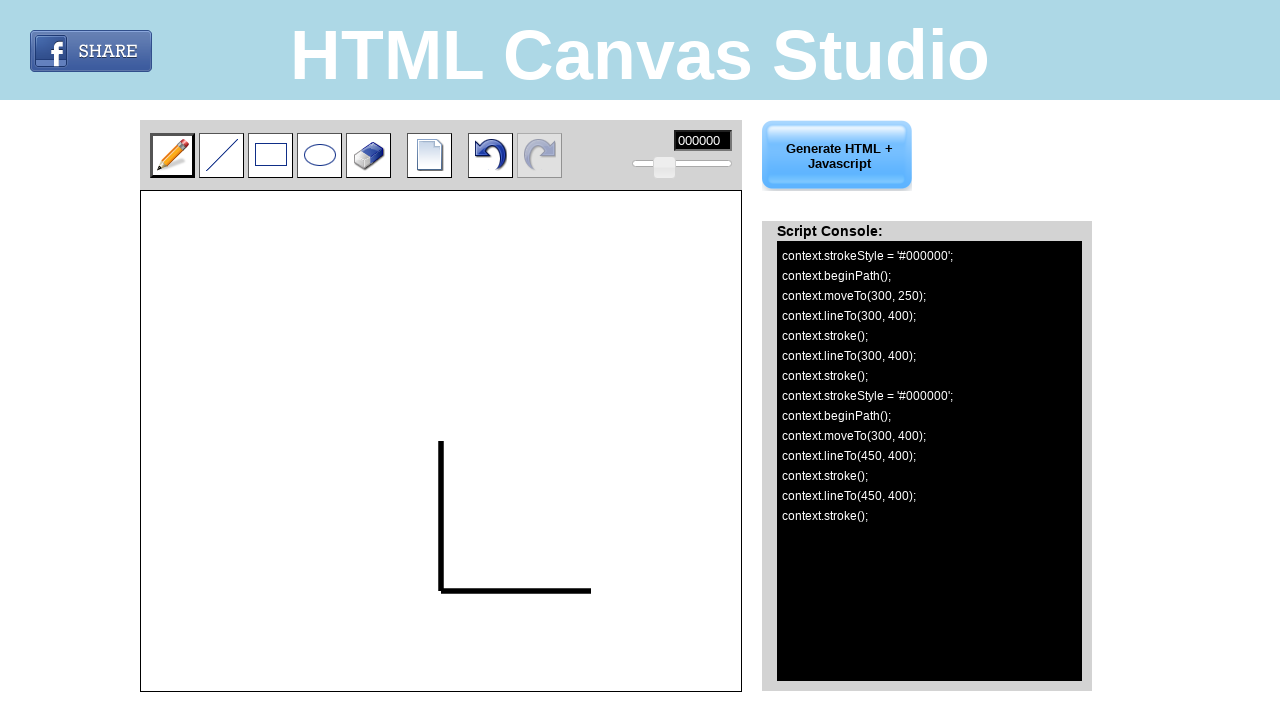